Opens a popup window from a link on the page, then closes only the child popup window while keeping the parent window open

Starting URL: http://omayo.blogspot.com/

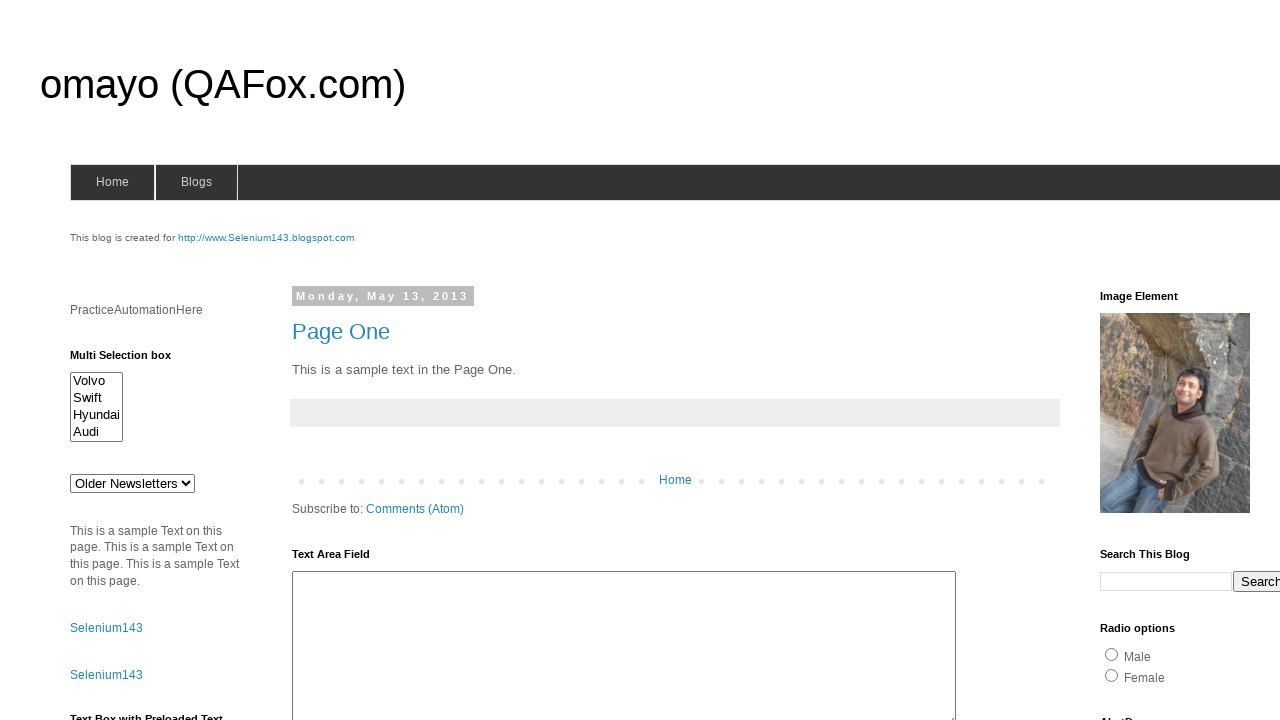

Located the 'Open a popup window' link
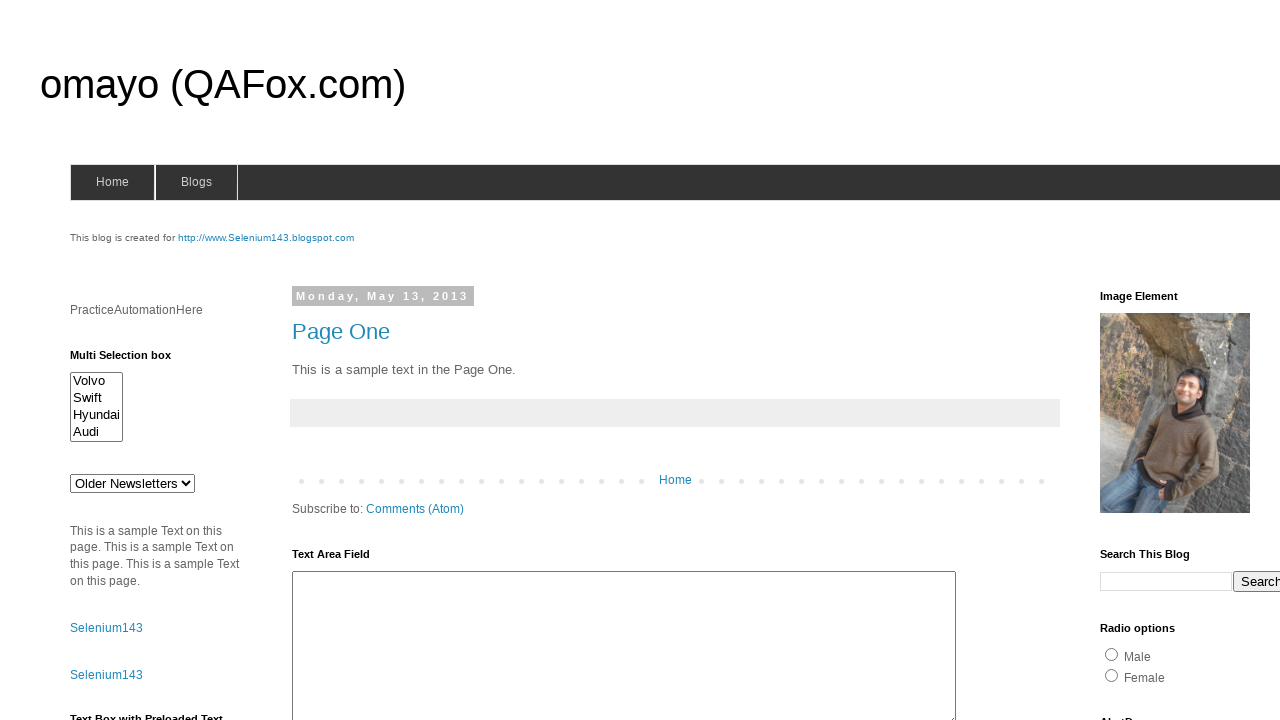

Scrolled popup link into view
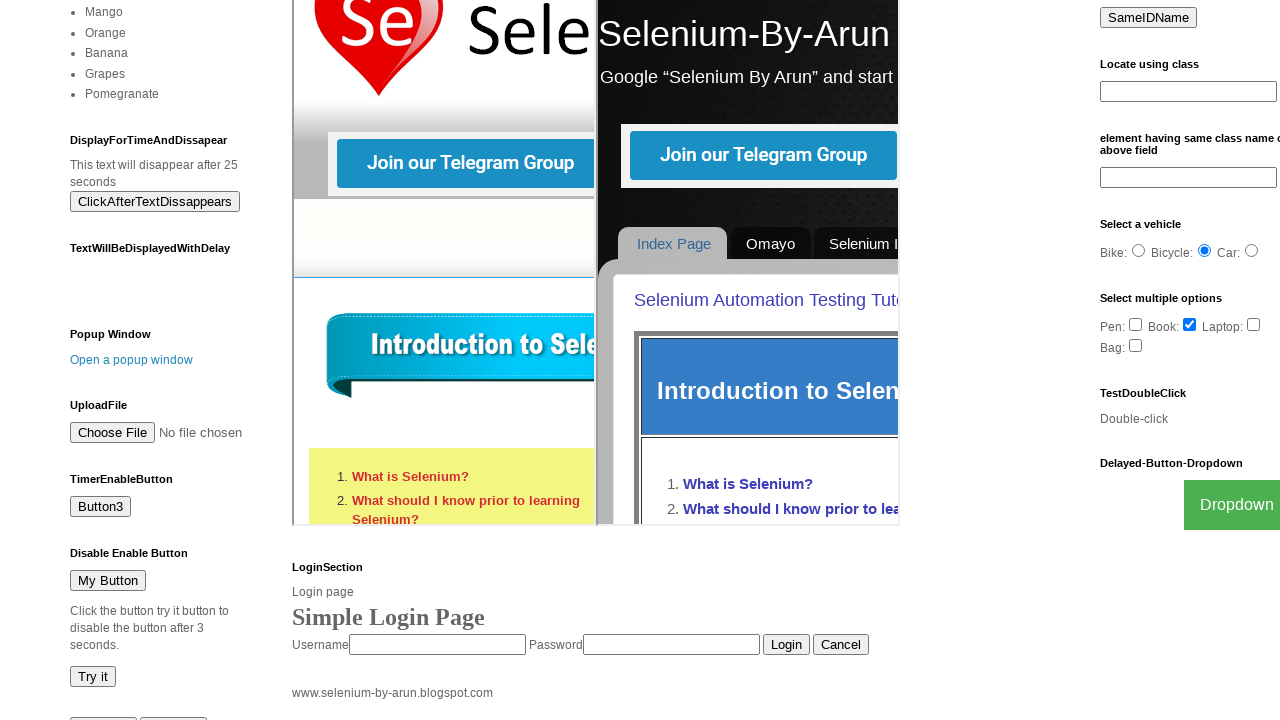

Clicked popup link to open child window at (132, 360) on a:text('Open a popup window')
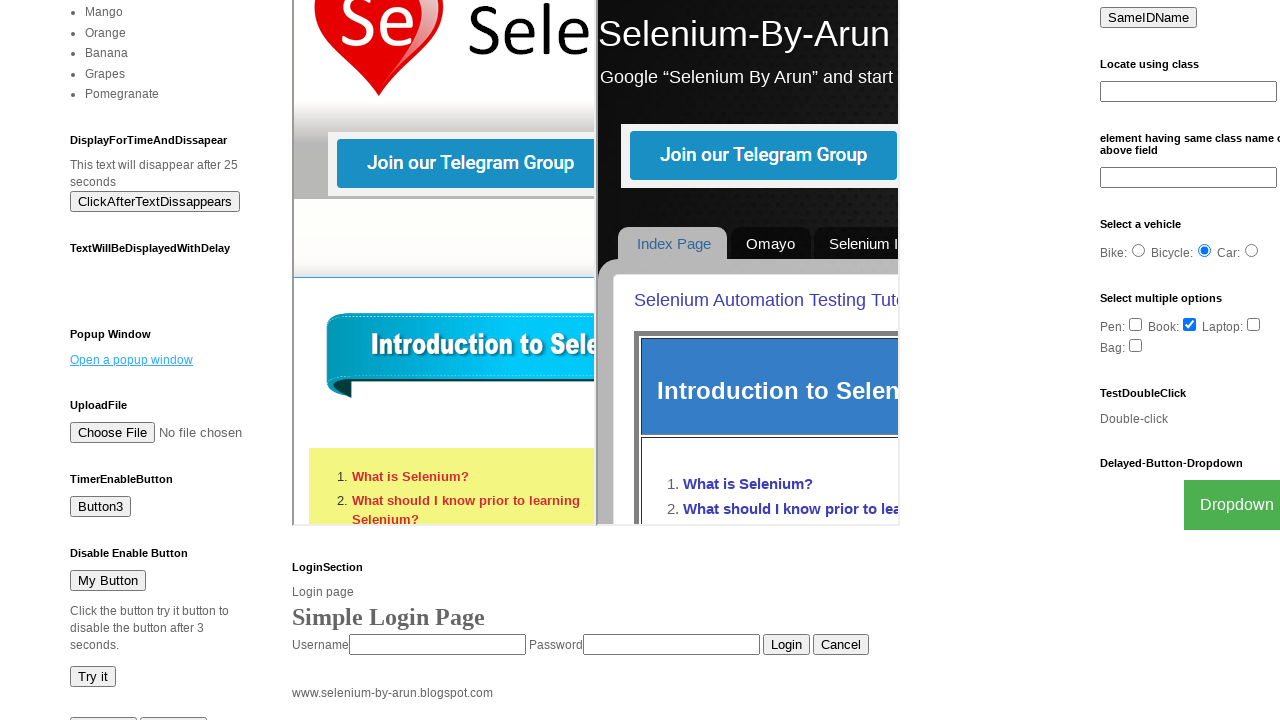

Captured reference to popup window
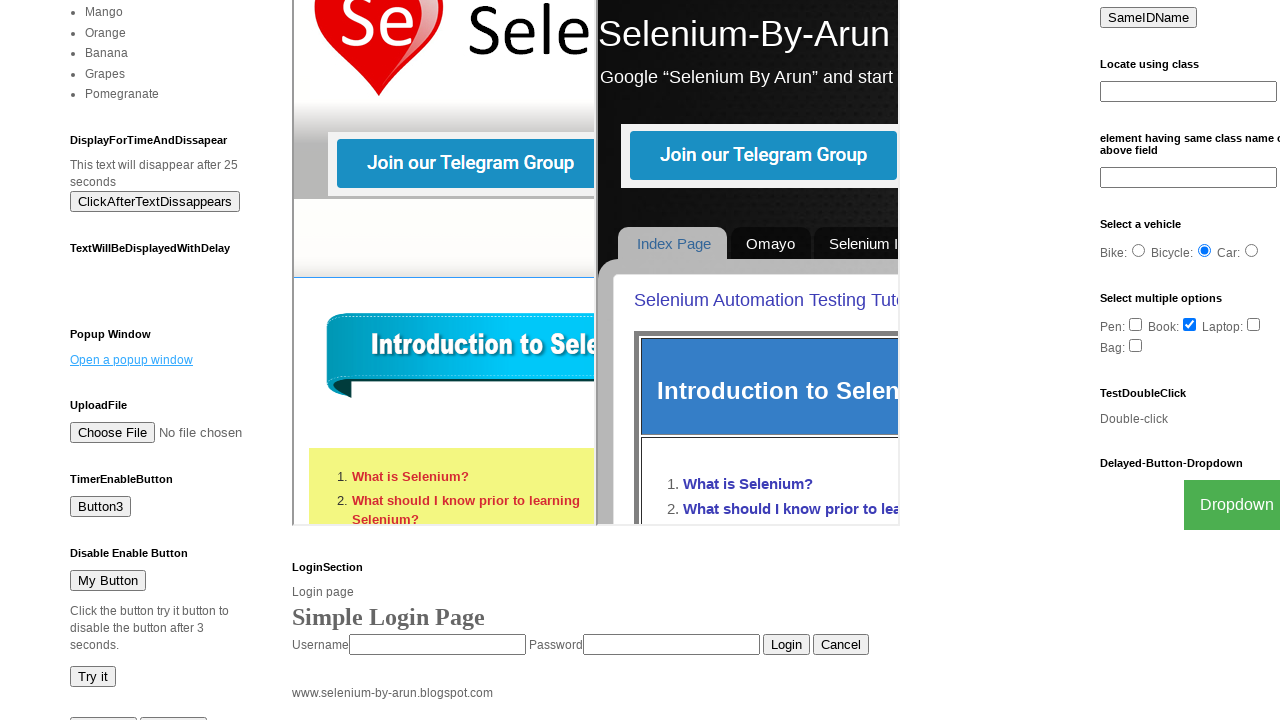

Closed popup window while keeping parent window open
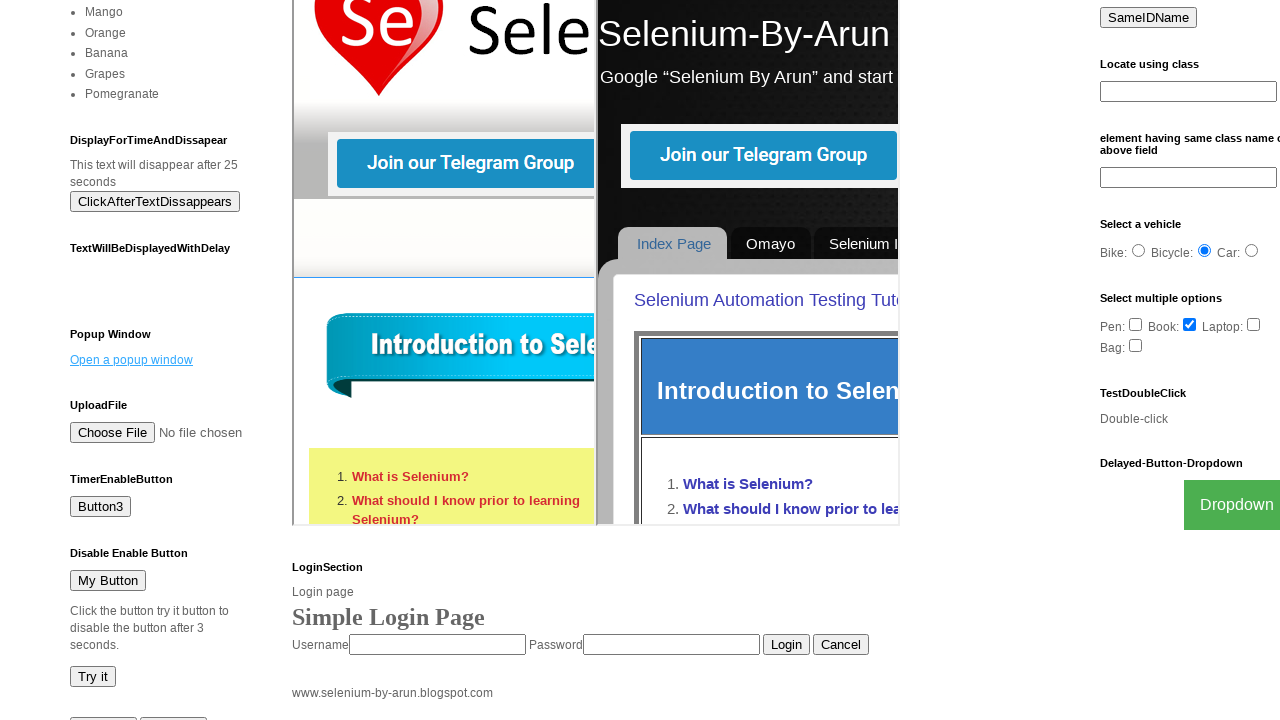

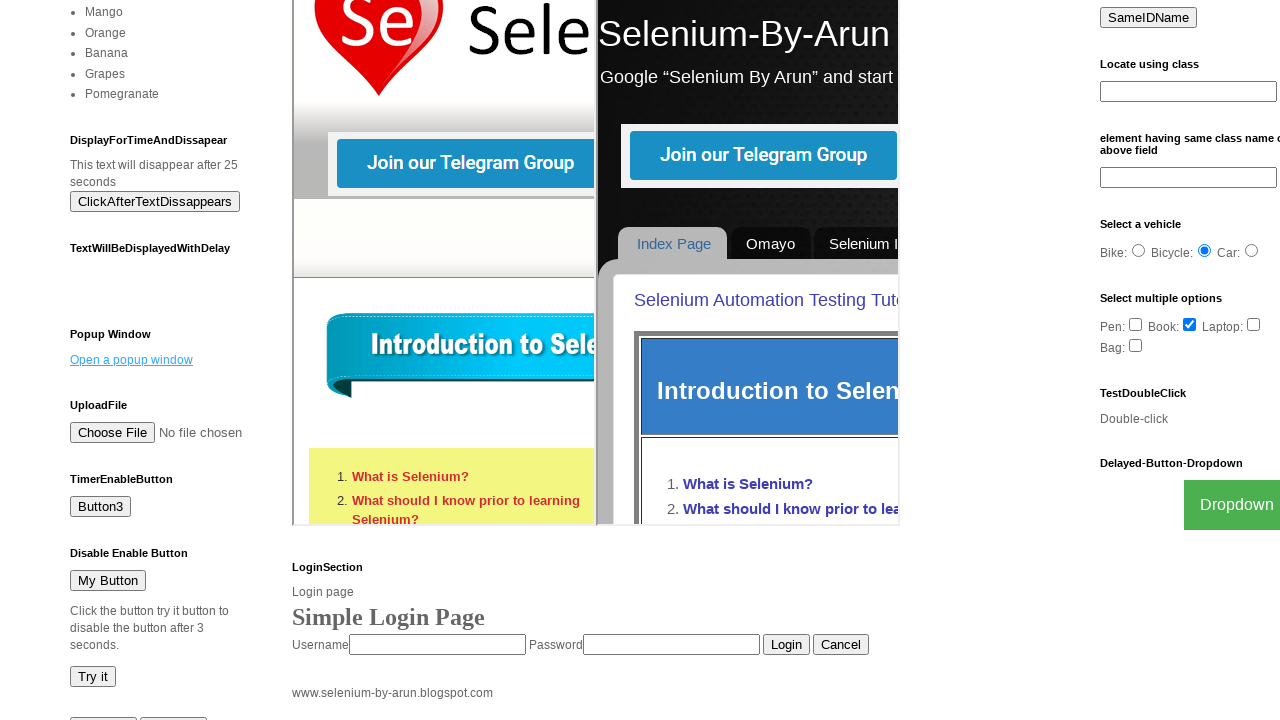